Tests that the Privacy Policy link in the footer legal menu is present and clickable

Starting URL: https://deens-master.now.sh/

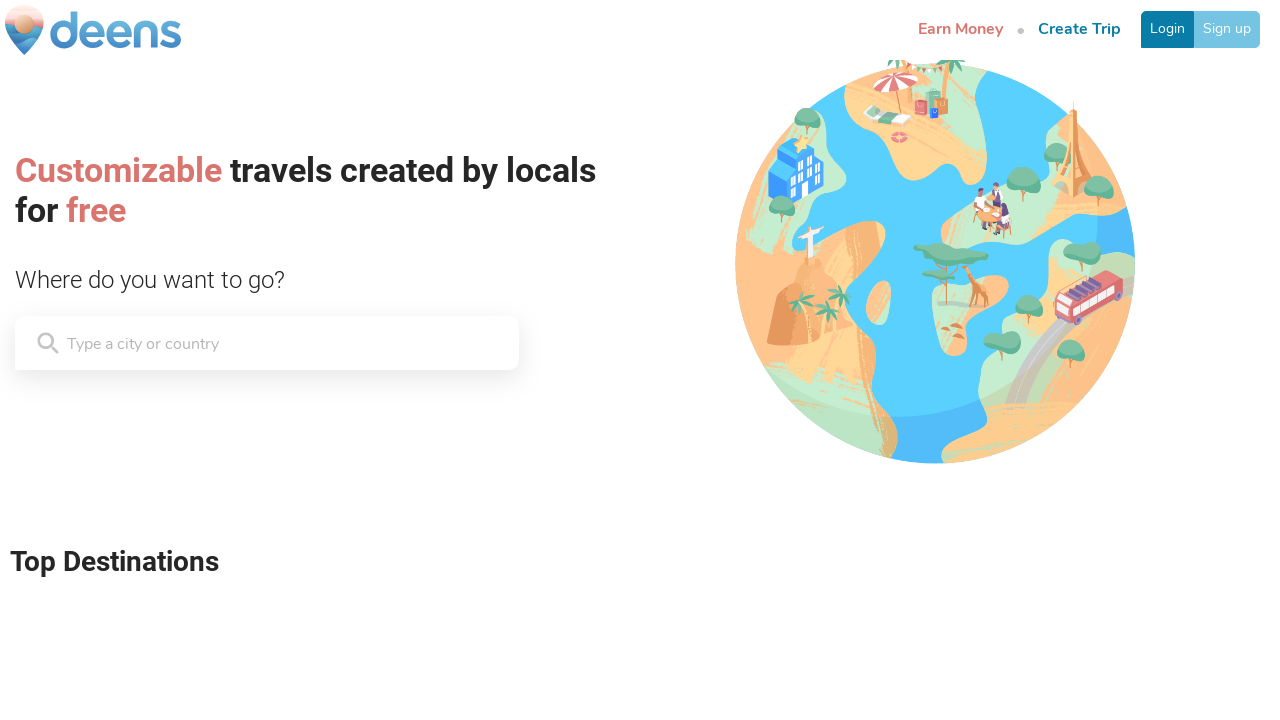

Located Privacy Policy link in footer with xpath
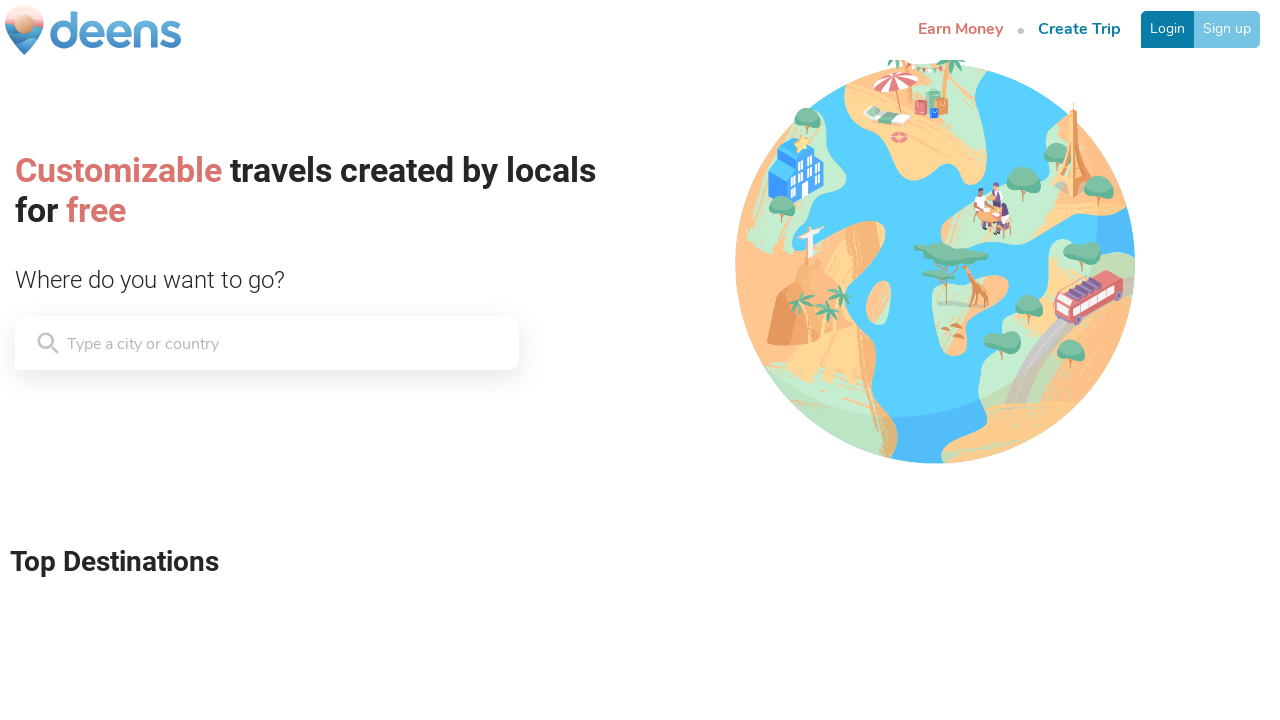

Clicked Privacy Policy link in footer legal menu at (690, 652) on xpath=//*[@href='/legal/privacy']
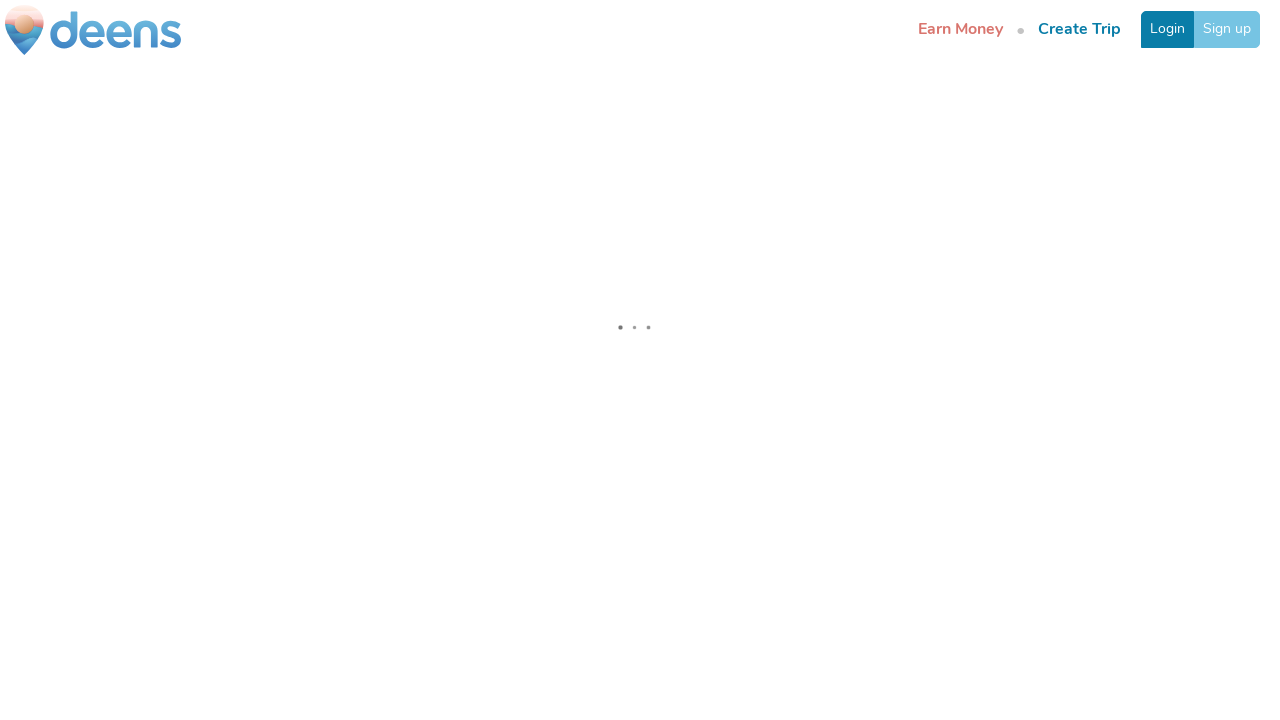

Privacy Policy page loaded successfully
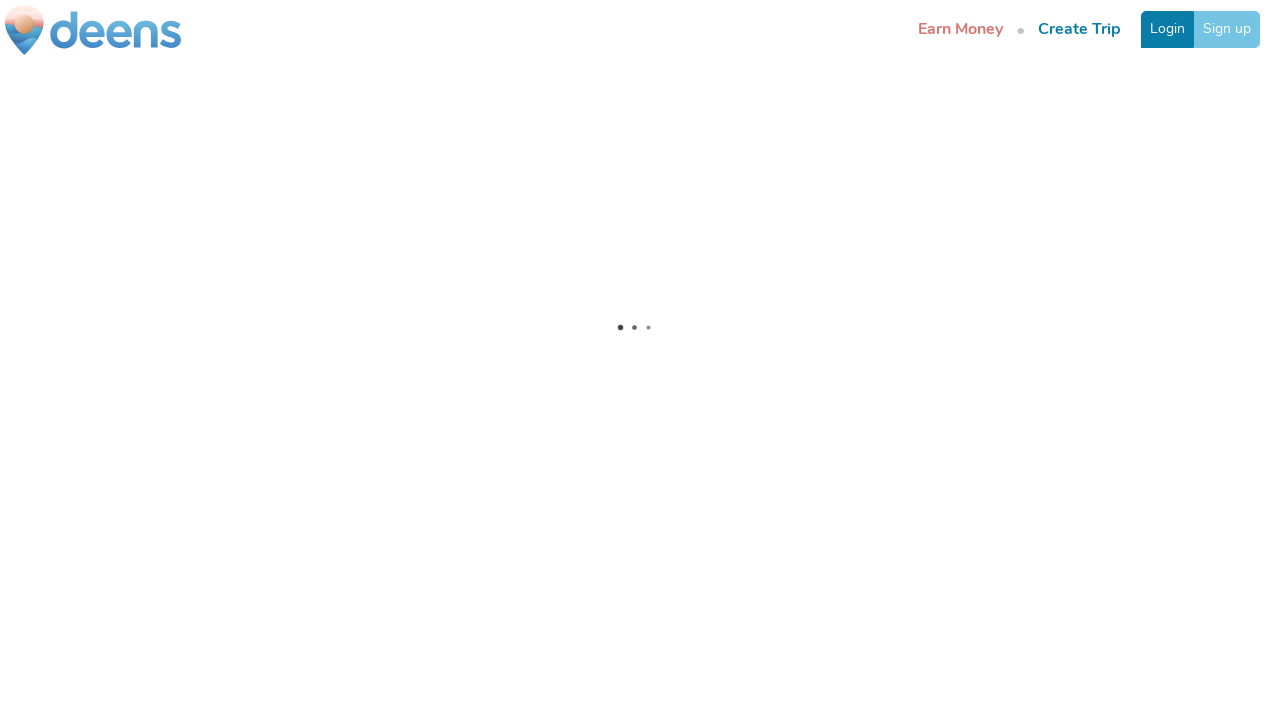

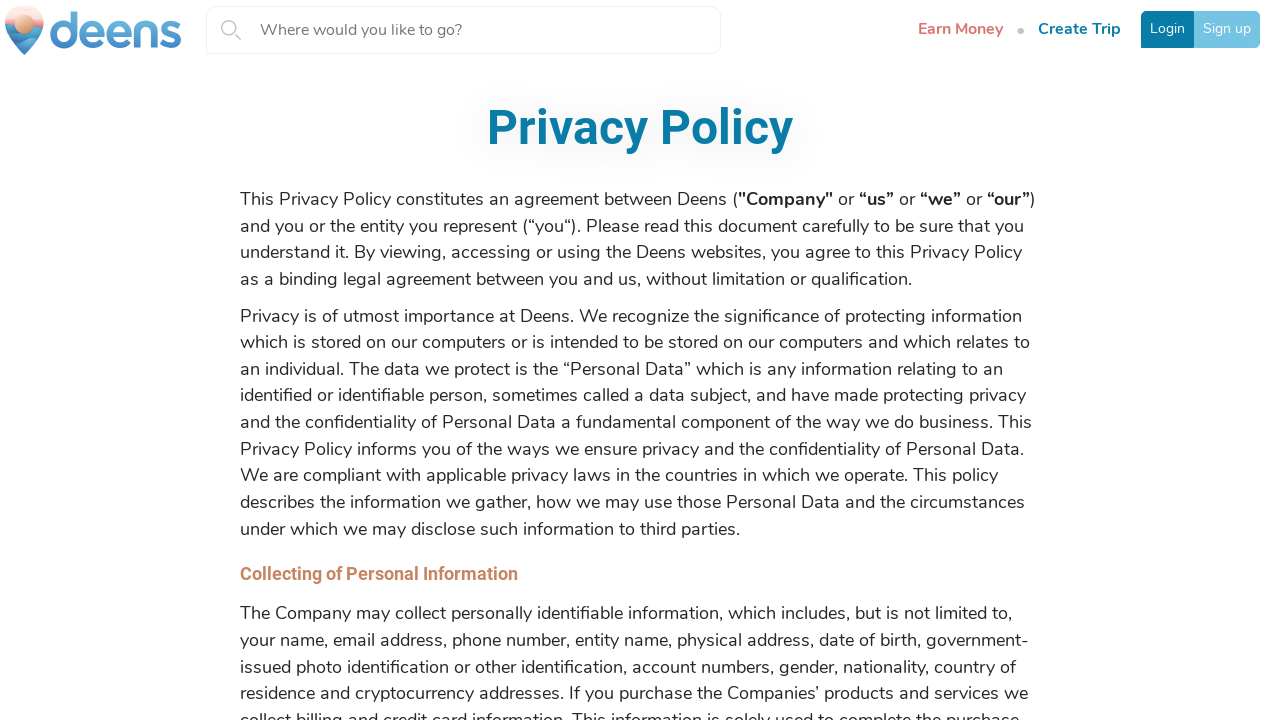